Tests dropdown with search suggestions by clicking on country selector, typing a country name and selecting it

Starting URL: https://www.dummyticket.com/dummy-ticket-for-visa-application/

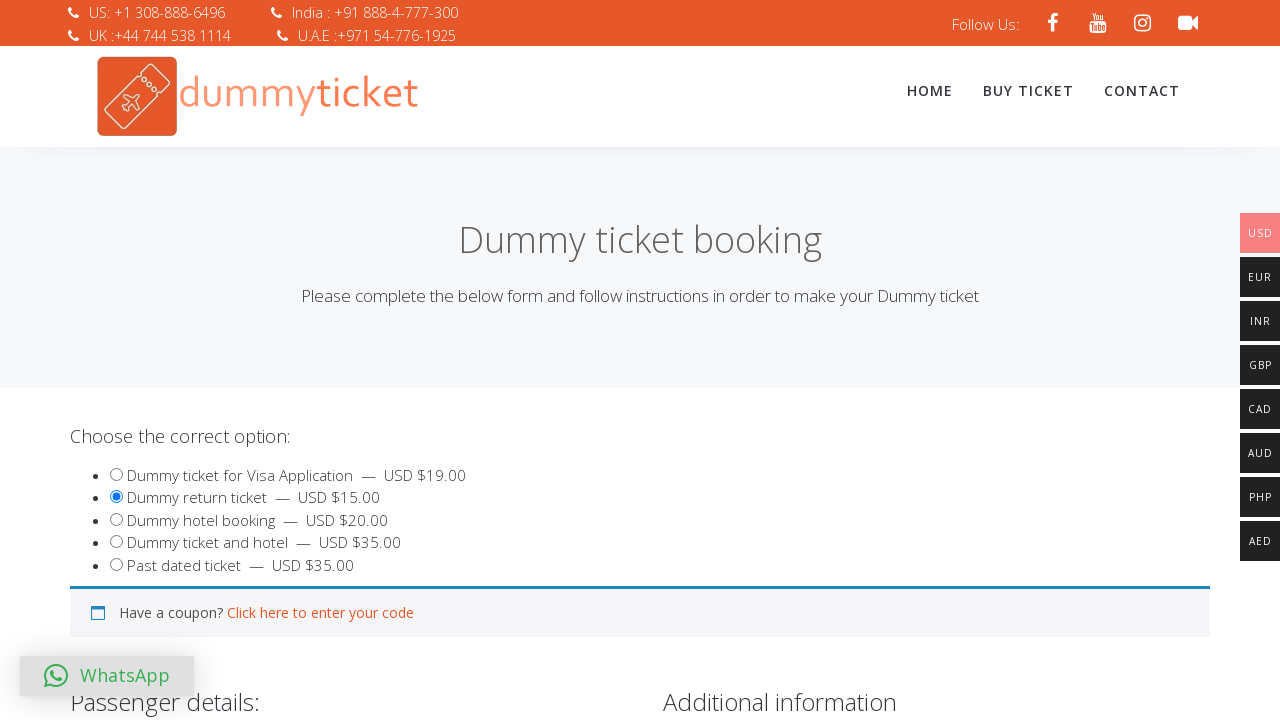

Clicked on billing country dropdown container to open dropdown at (344, 360) on [id$="billing_country-container"]
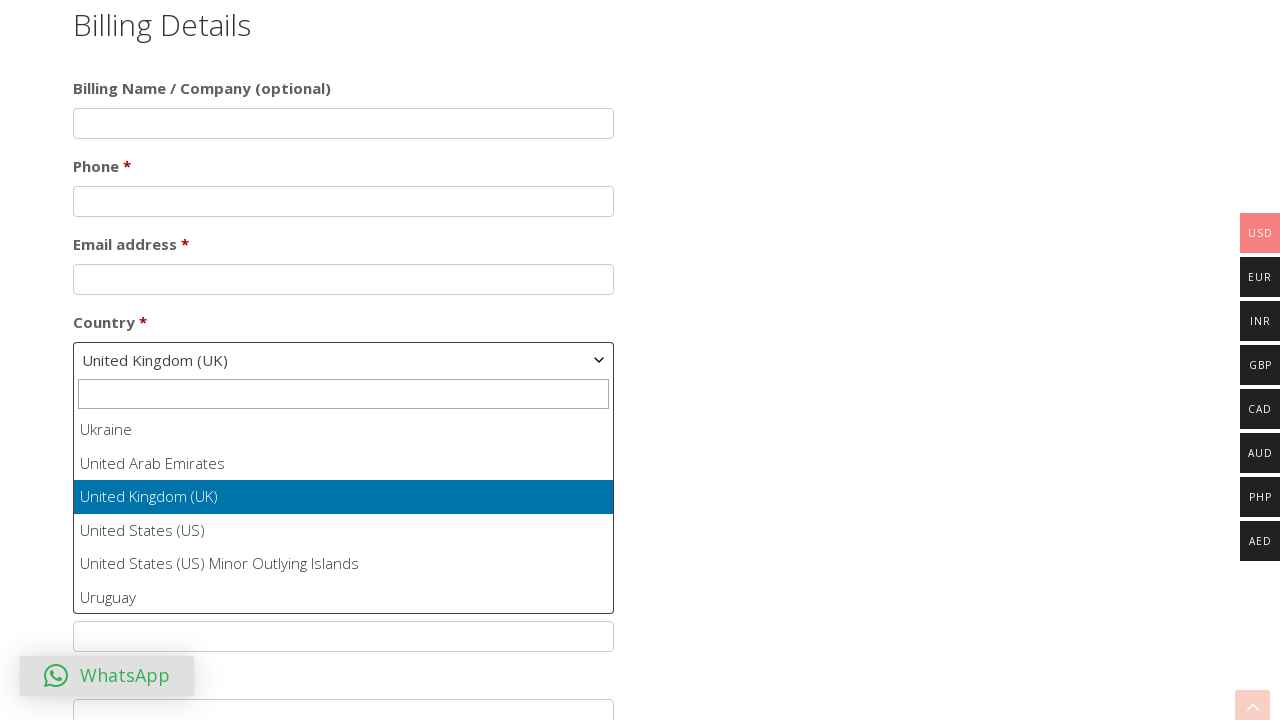

Typed 'Bhutan' in the country search field on input.select2-search__field
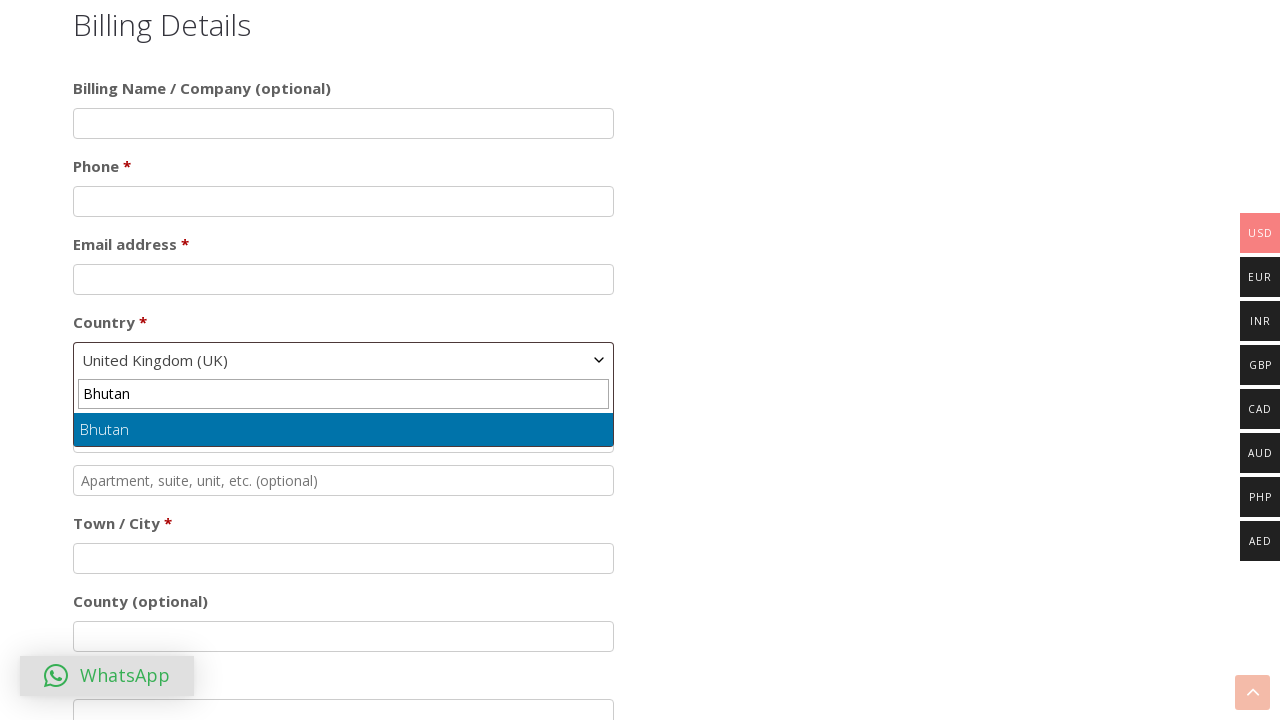

Pressed Enter to select 'Bhutan' from dropdown suggestions on input.select2-search__field
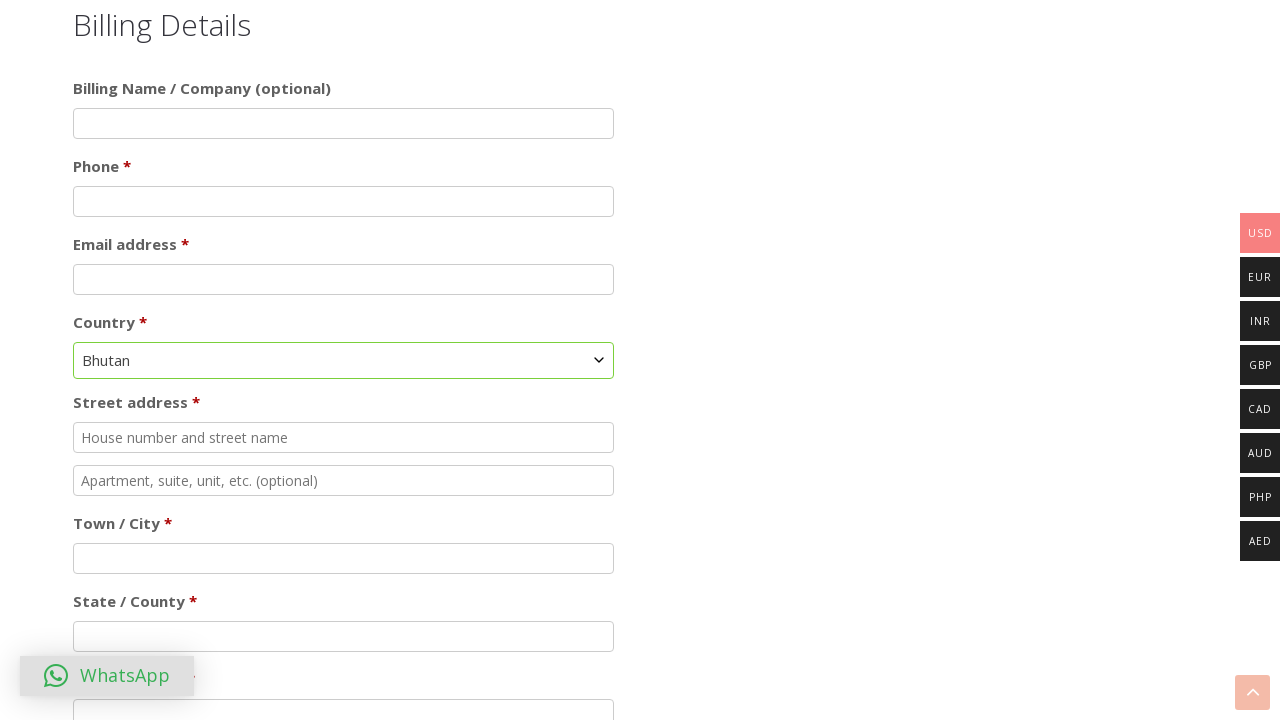

Verified that 'Bhutan' was successfully selected in the billing country field
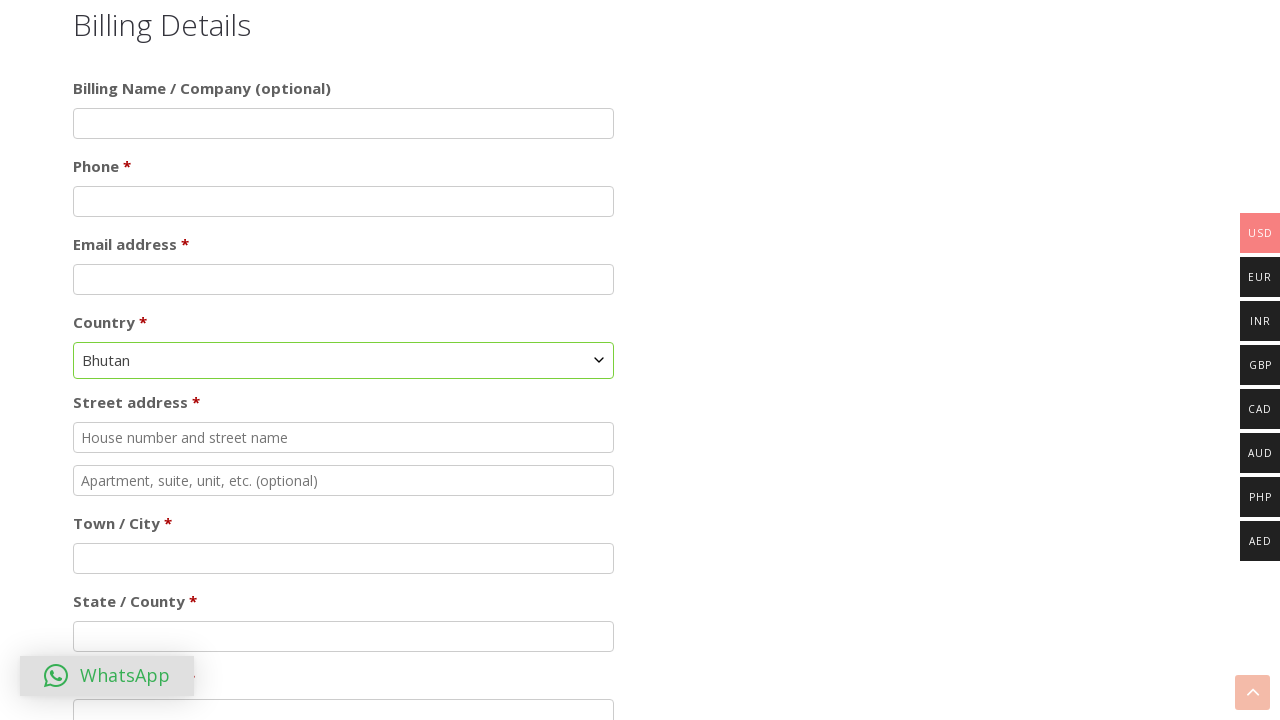

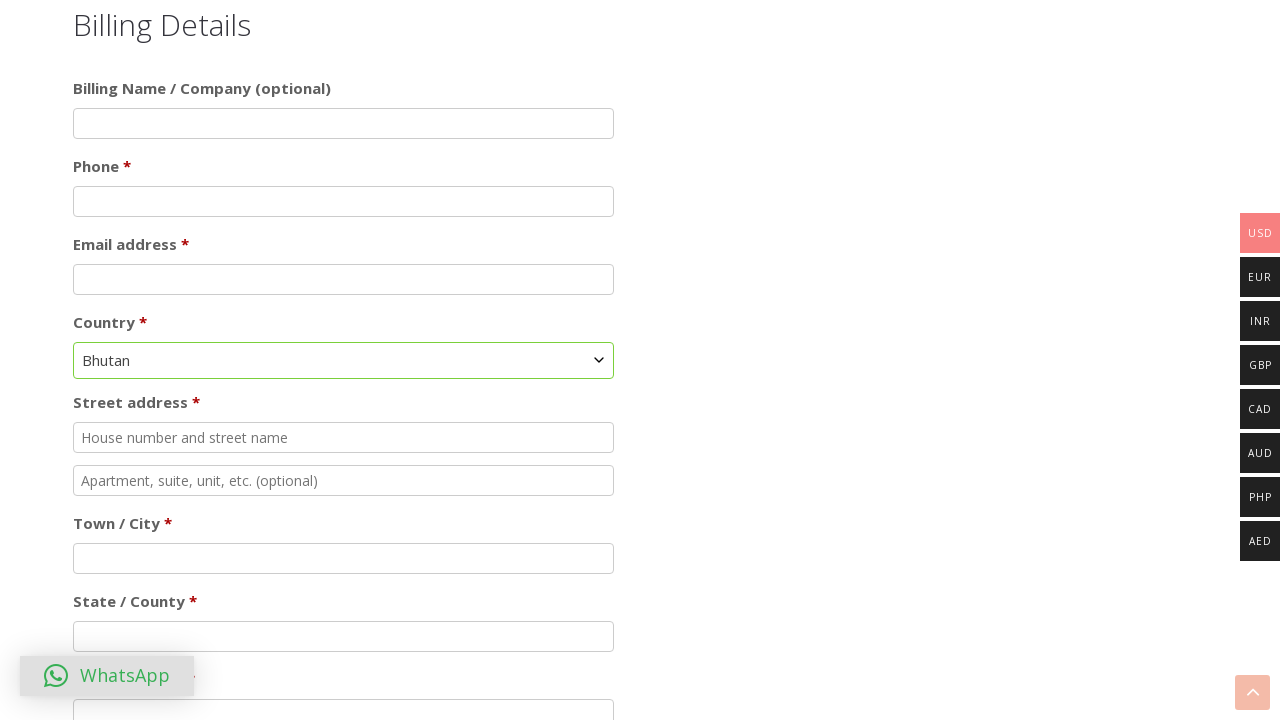